Tests a practice form by filling in name, email, password fields, selecting gender from dropdown, choosing a radio button option, entering birthdate, and submitting the form.

Starting URL: https://rahulshettyacademy.com/angularpractice/

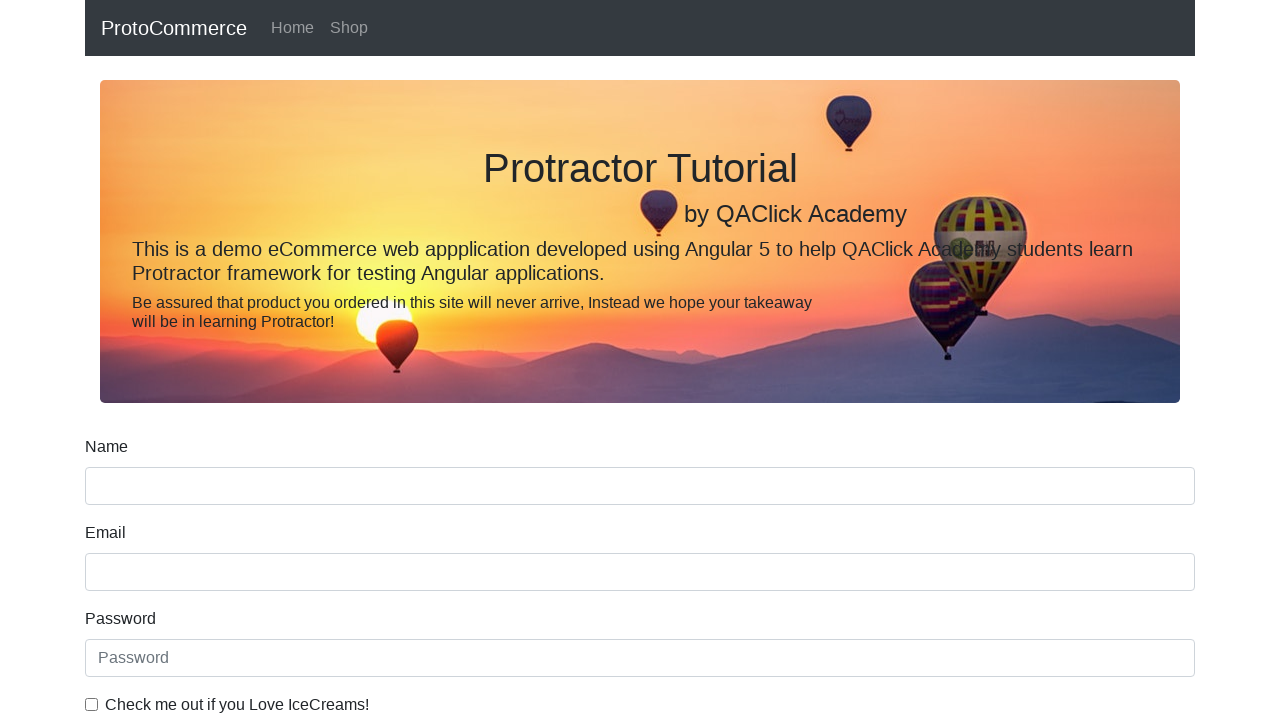

Navigated to practice form URL
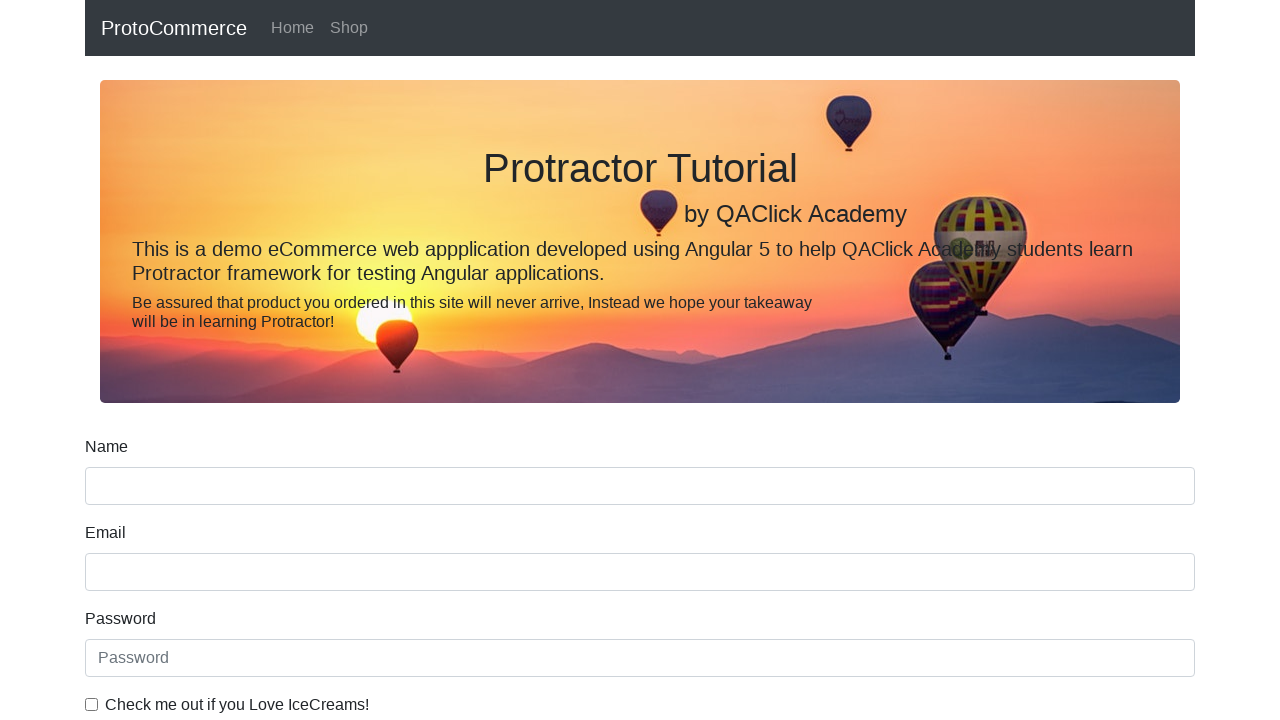

Filled name field with 'John Doe' on div.form-group input[name='name']
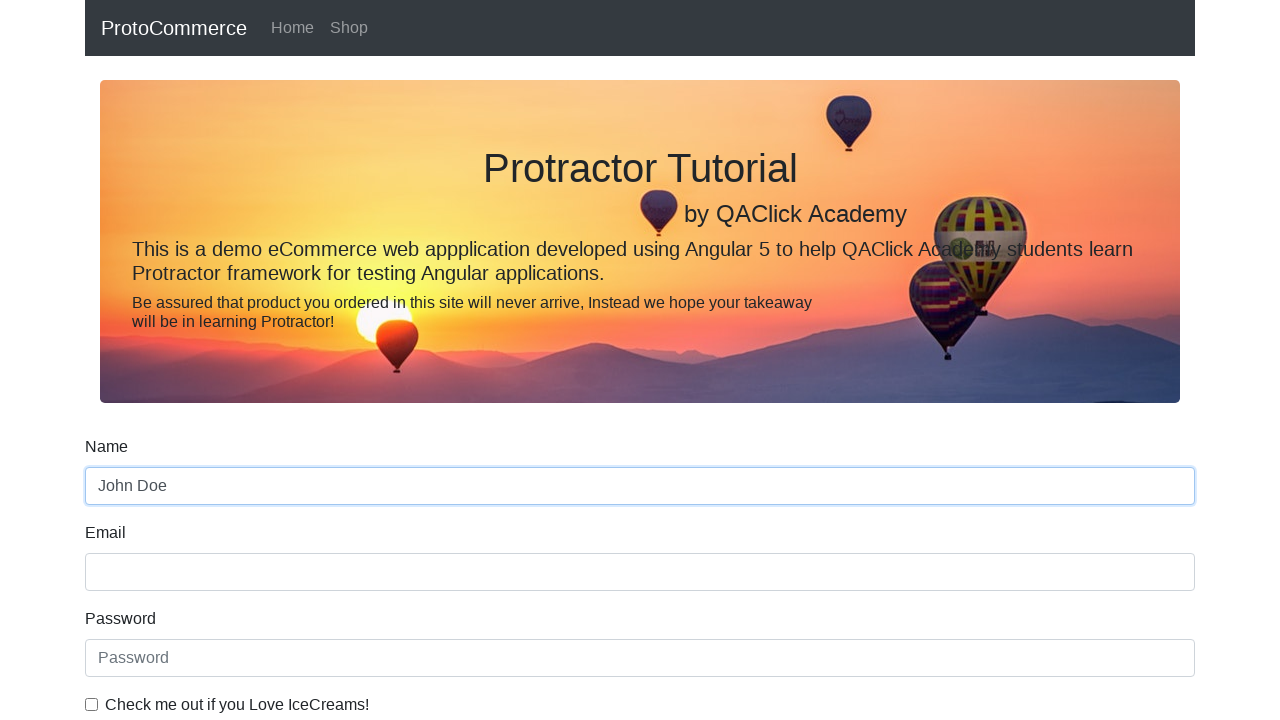

Filled email field with 'testuser@gmail.com' on input[name='email']
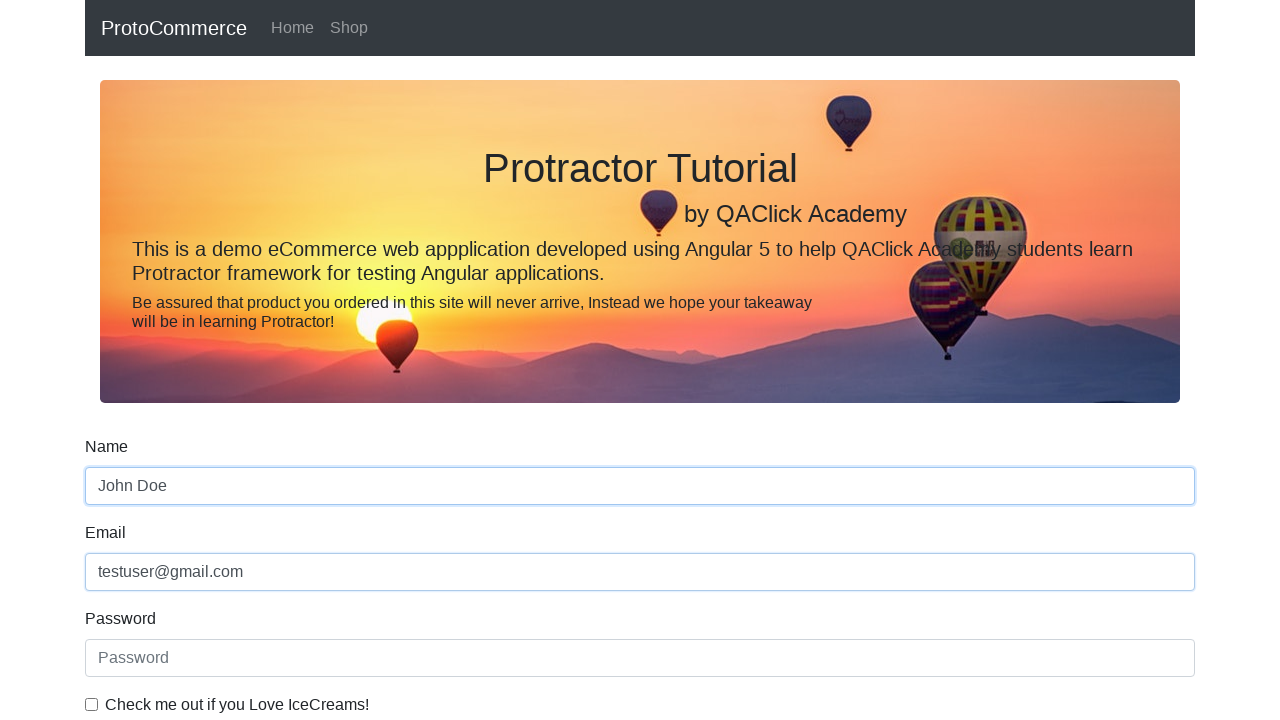

Filled password field with 'SecurePass789' on input#exampleInputPassword1
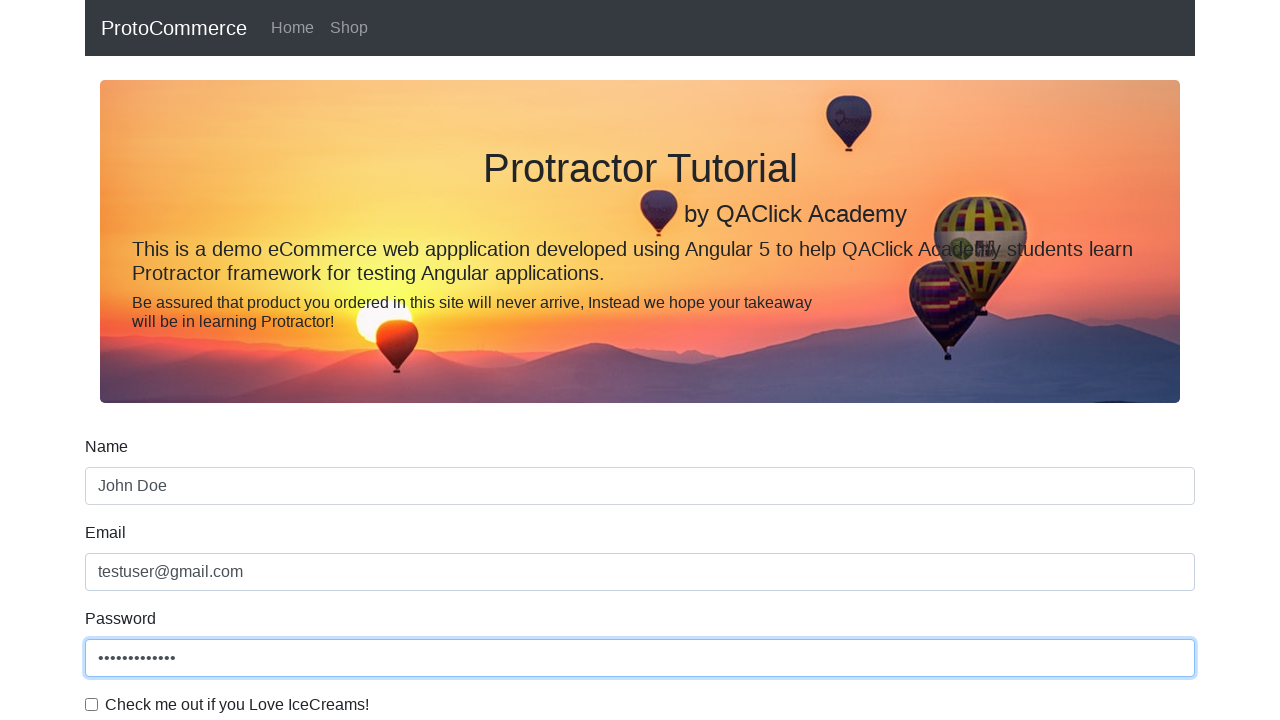

Selected 'Male' from gender dropdown on #exampleFormControlSelect1
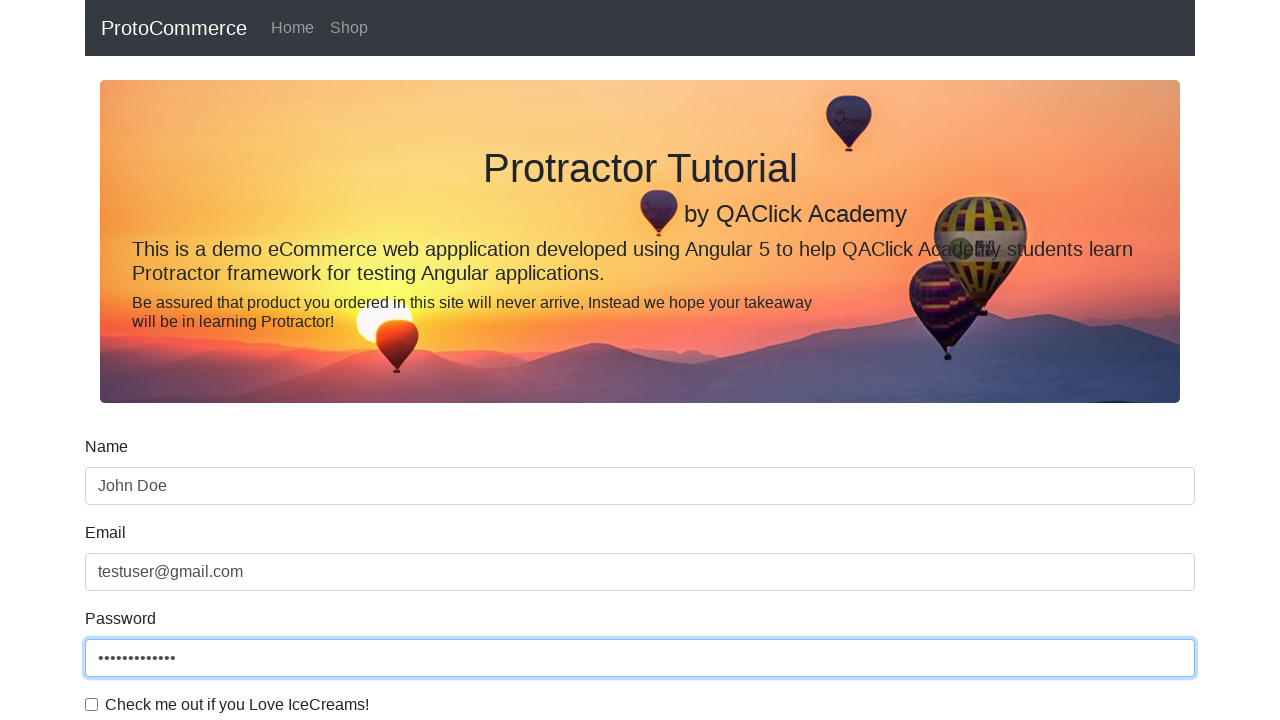

Selected employment status radio button at (276, 360) on label[for='inlineRadio1']
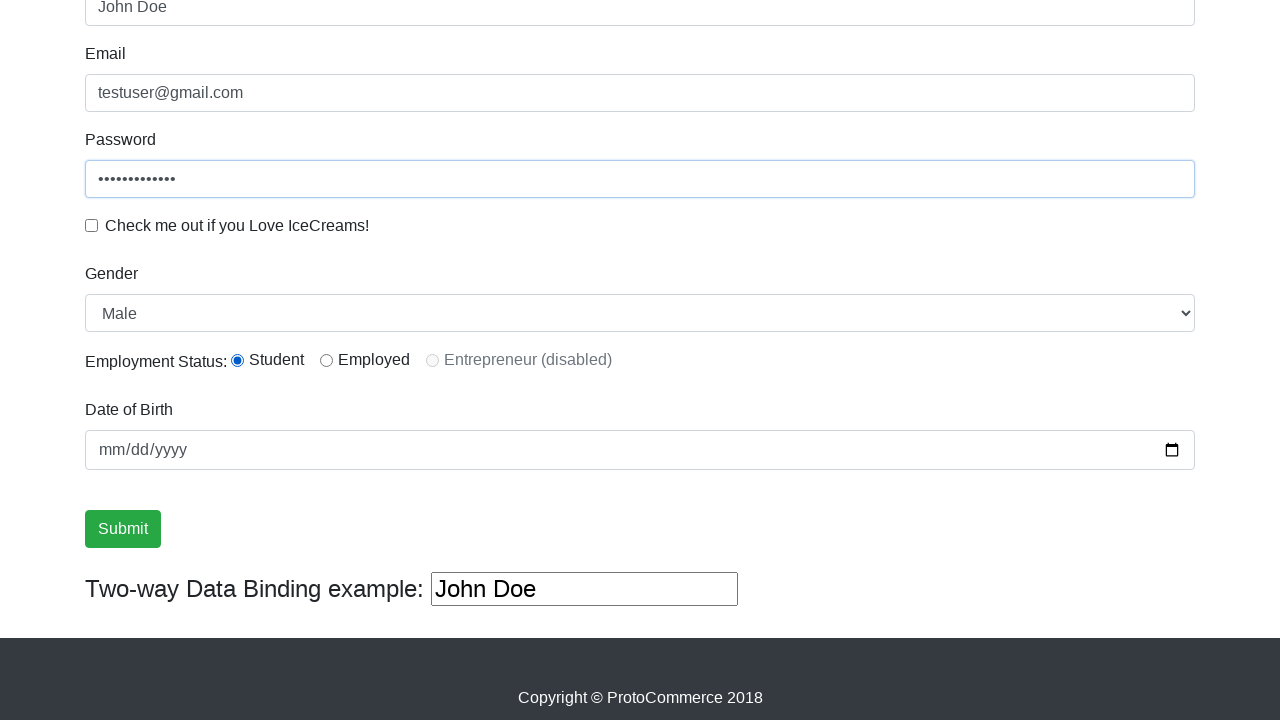

Filled birthdate field with '1995-03-15' on input[name='bday']
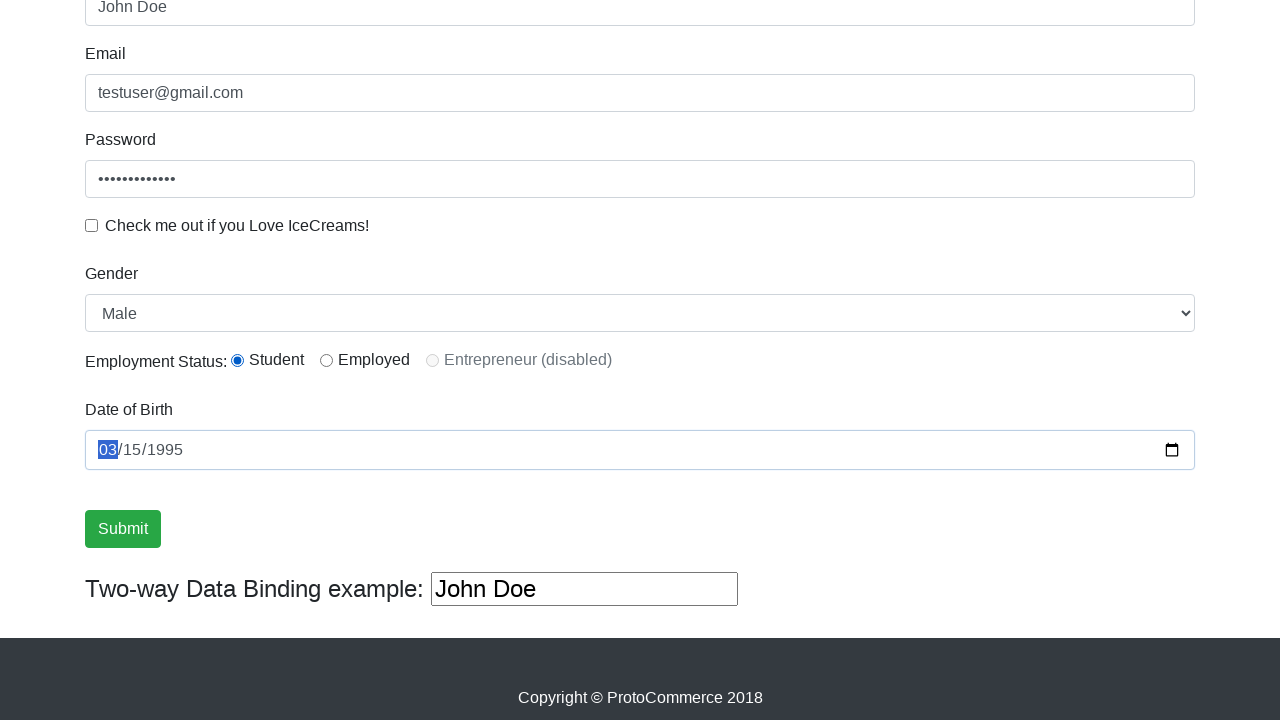

Clicked Submit button at (123, 529) on input[value='Submit']
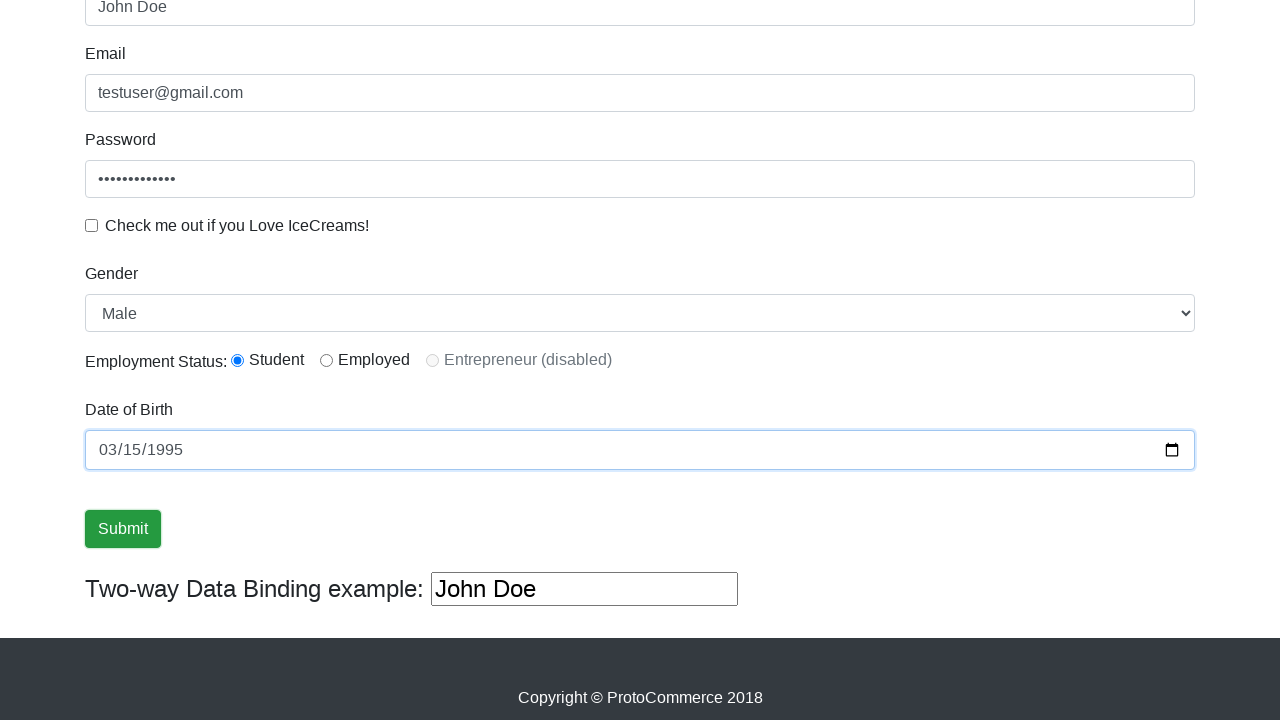

Success alert message appeared
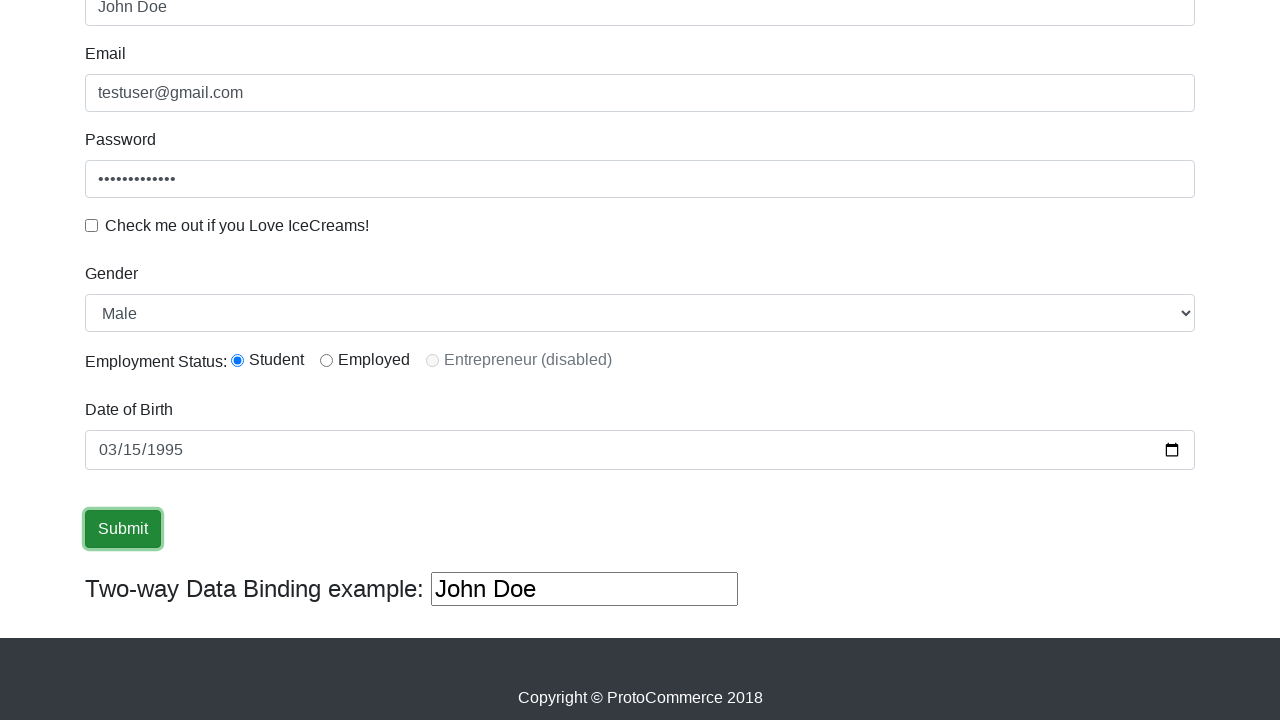

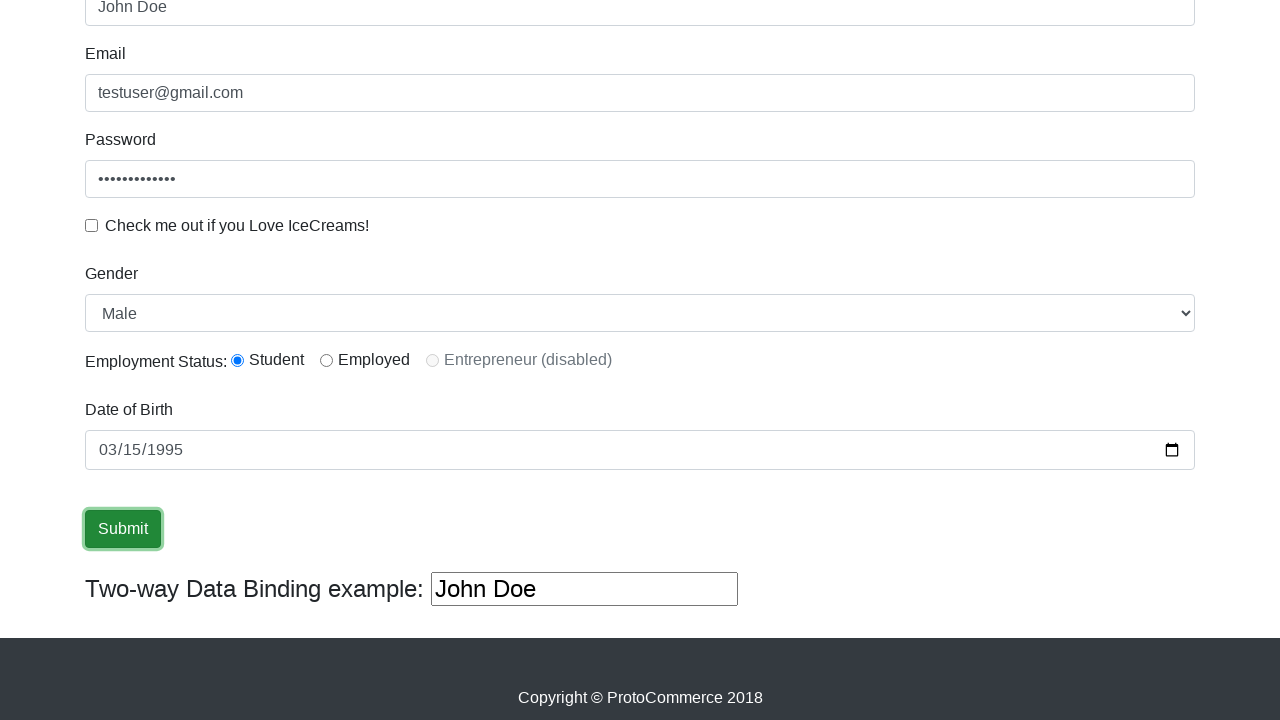